Tests password input field by entering a password and verifying the value

Starting URL: https://bonigarcia.dev/selenium-webdriver-java/web-form.html

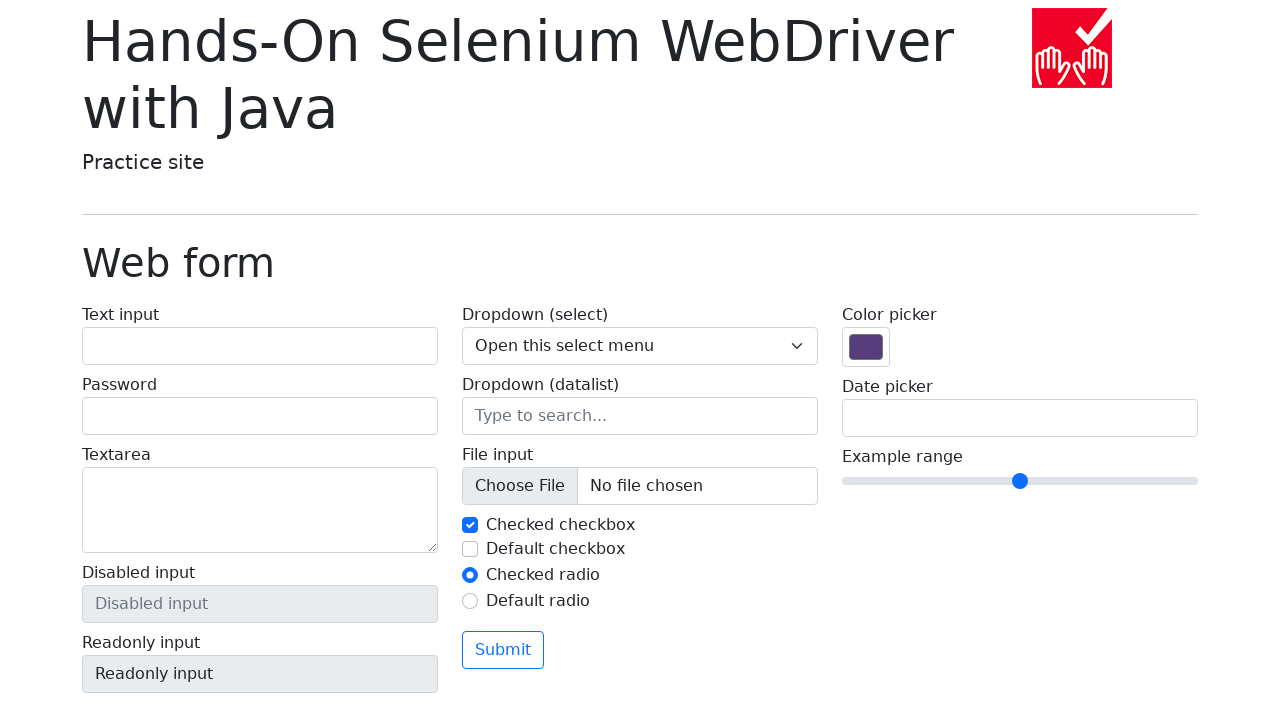

Filled password input field with '12345' on input[name='my-password']
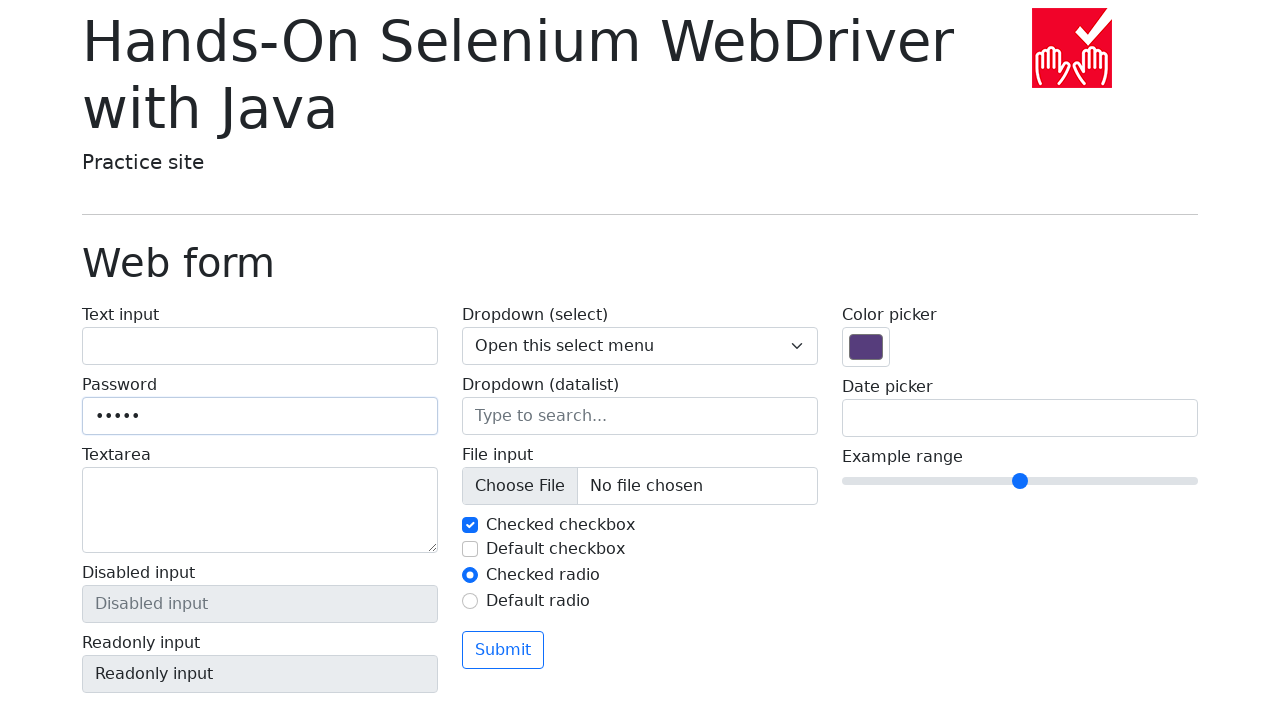

Located password input field
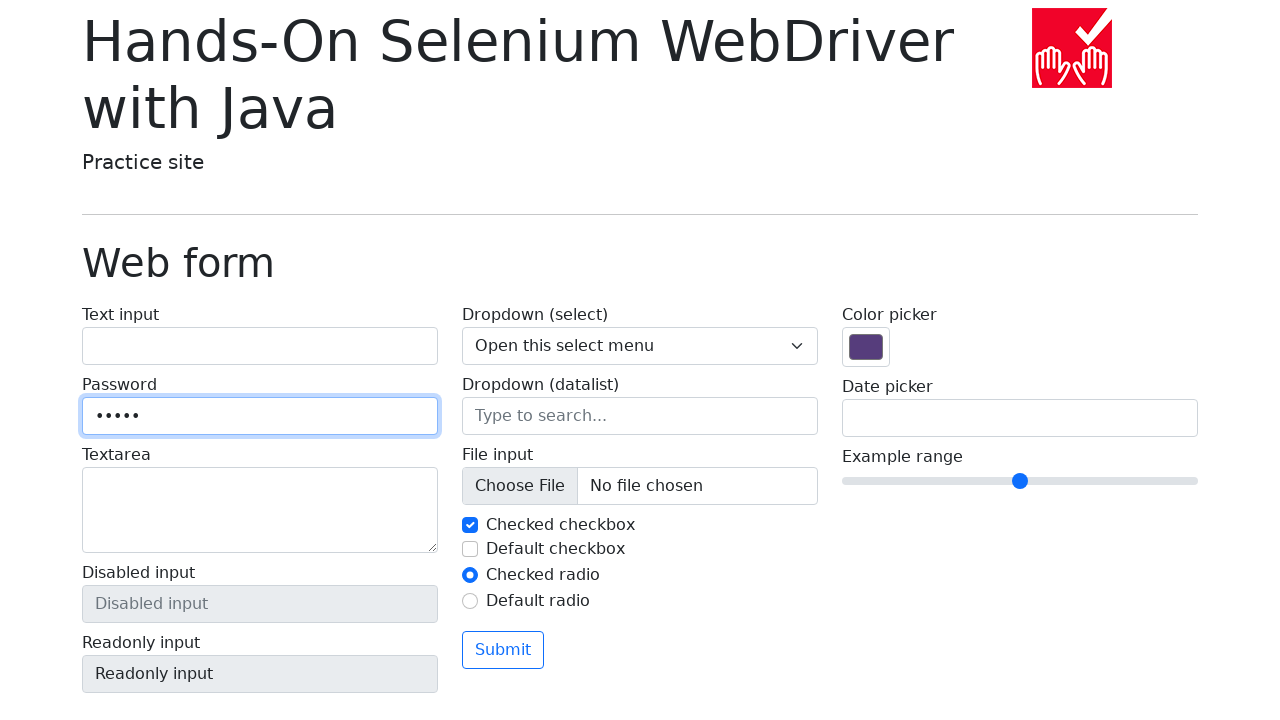

Verified password input value is '12345'
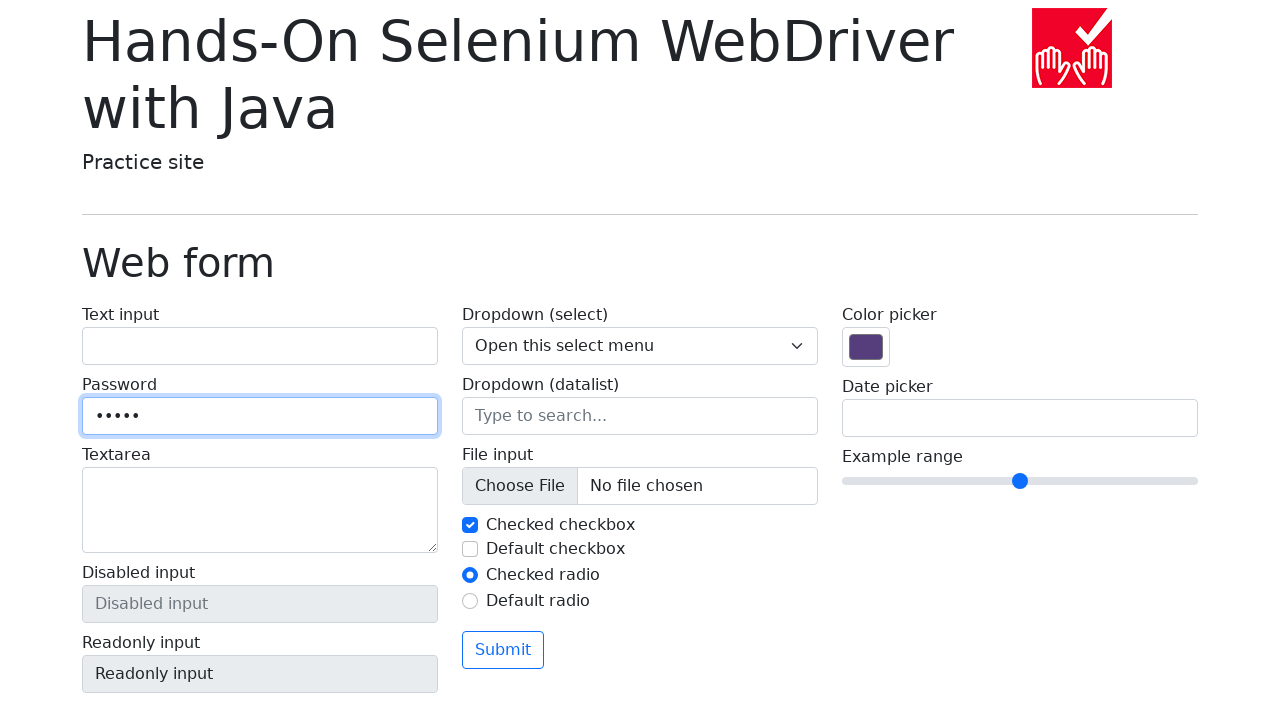

Verified password input field type is 'password'
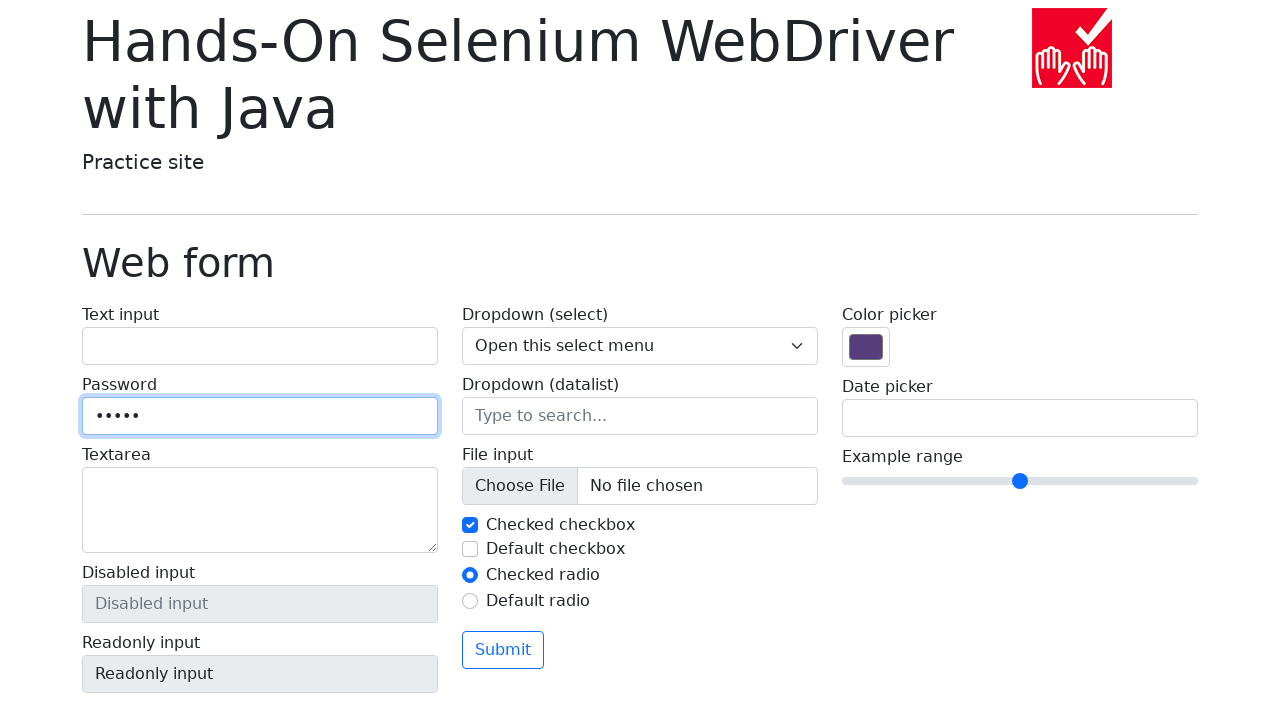

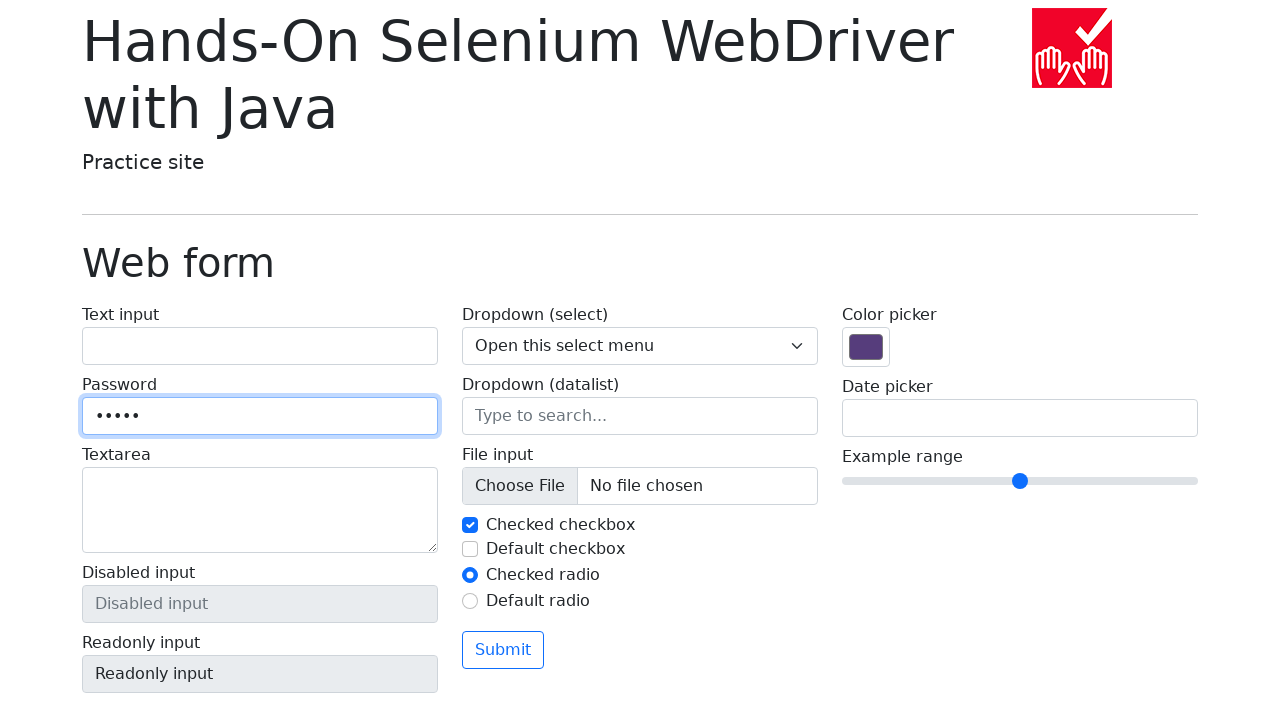